Tests validation of the "Last Name" field in Registration form with various invalid inputs and valid input

Starting URL: https://b2c.passport.rt.ru

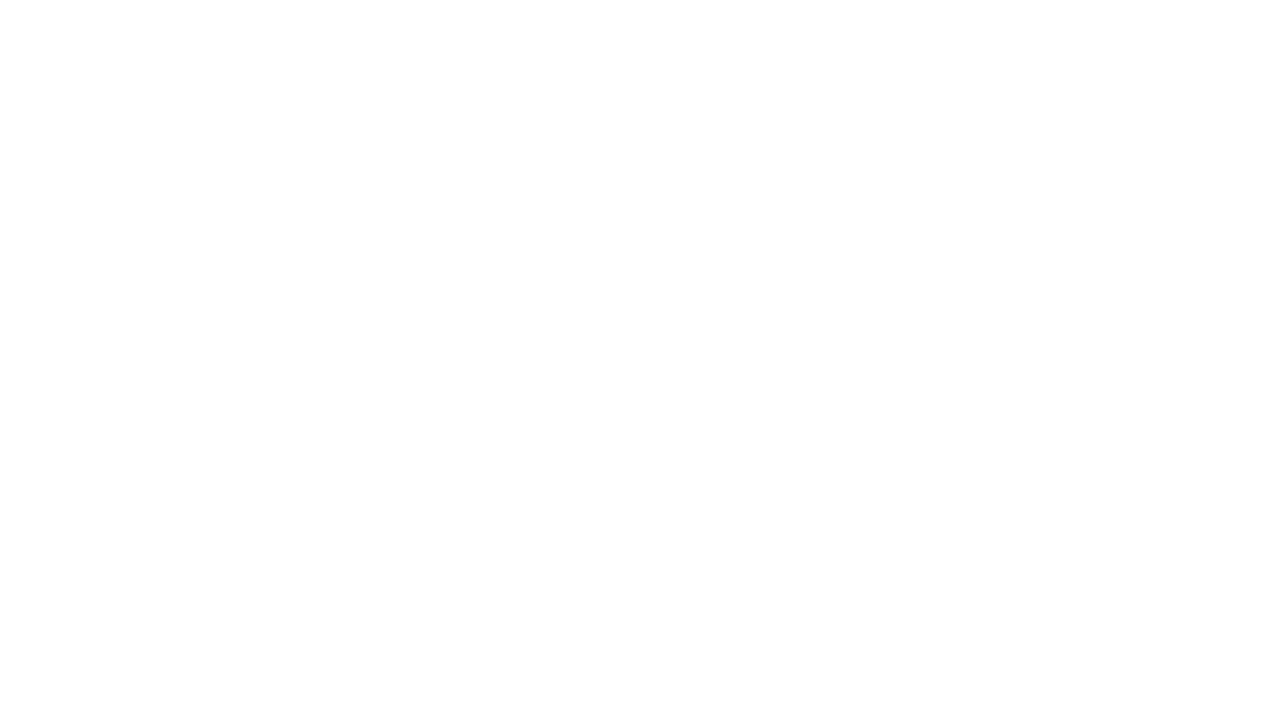

Clicked register button to navigate to registration form at (1010, 478) on #kc-register
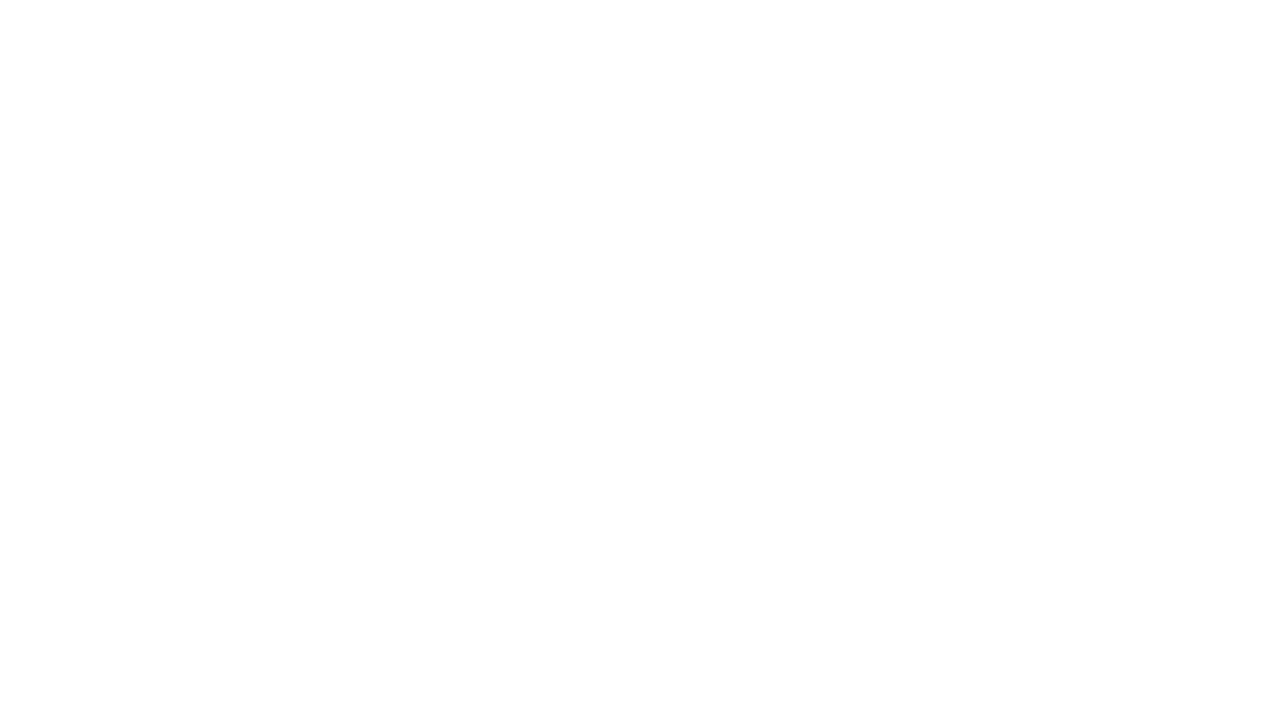

Filled first name field with 'Александр' on input[name='firstName']
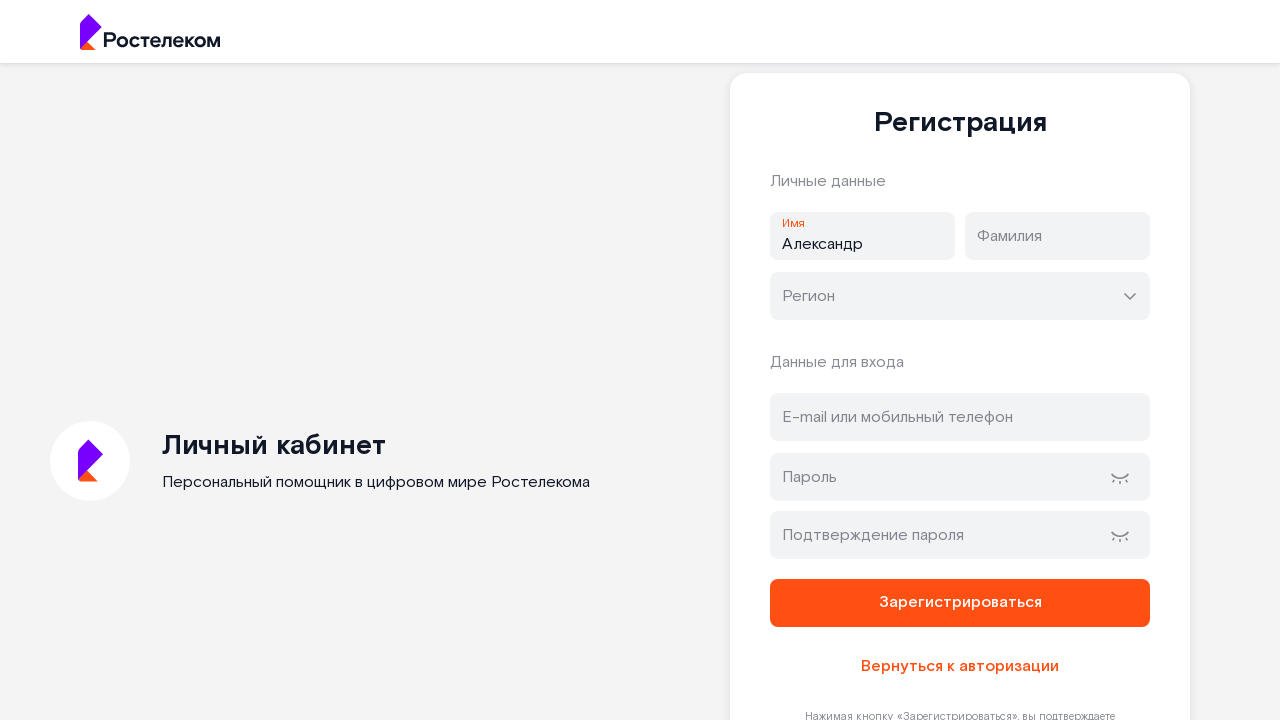

Filled address field with 'test@test.test' on #address
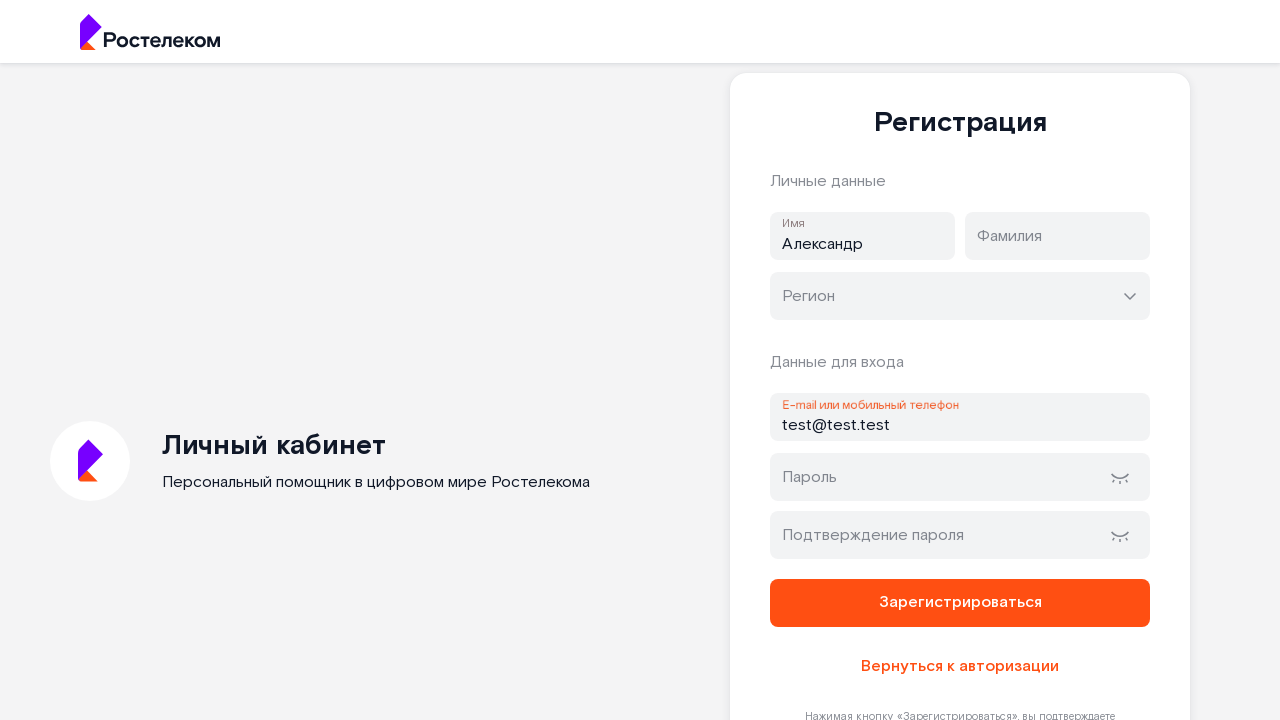

Filled password field with 'Qwerty123!!!' on input[name='password']
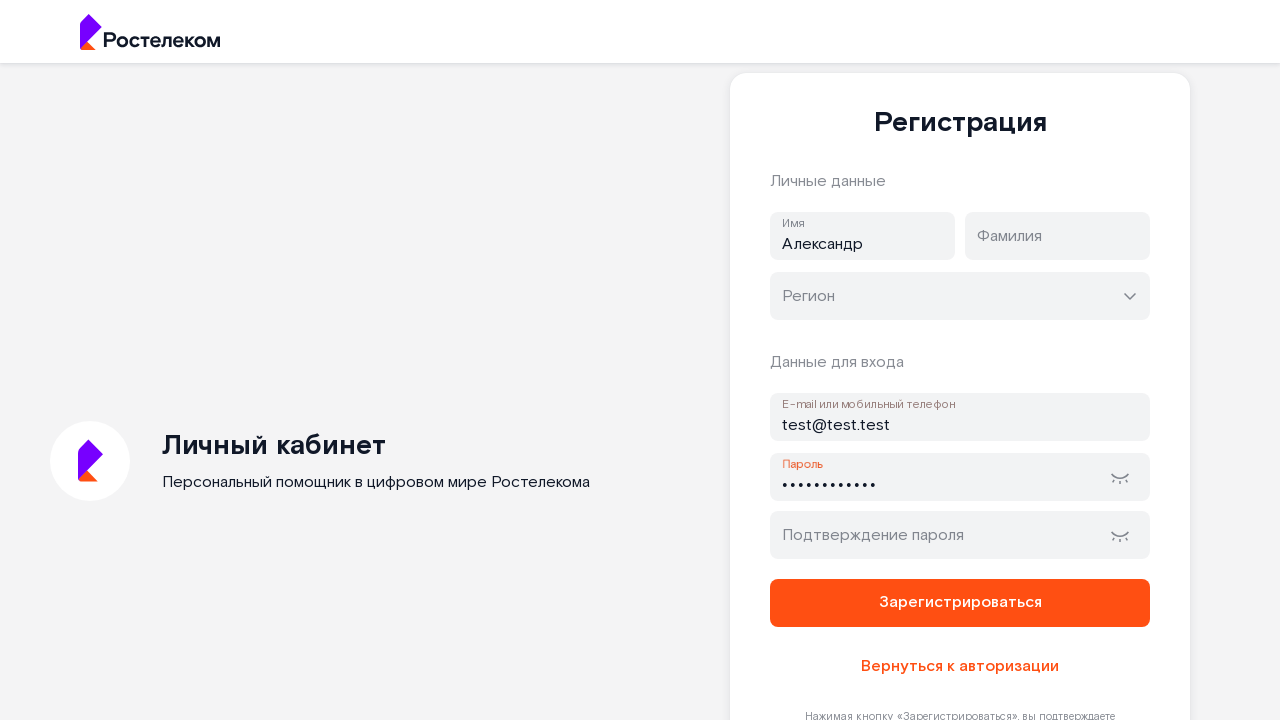

Filled password confirmation field with 'Qwerty123!!!' on input[name='password-confirm']
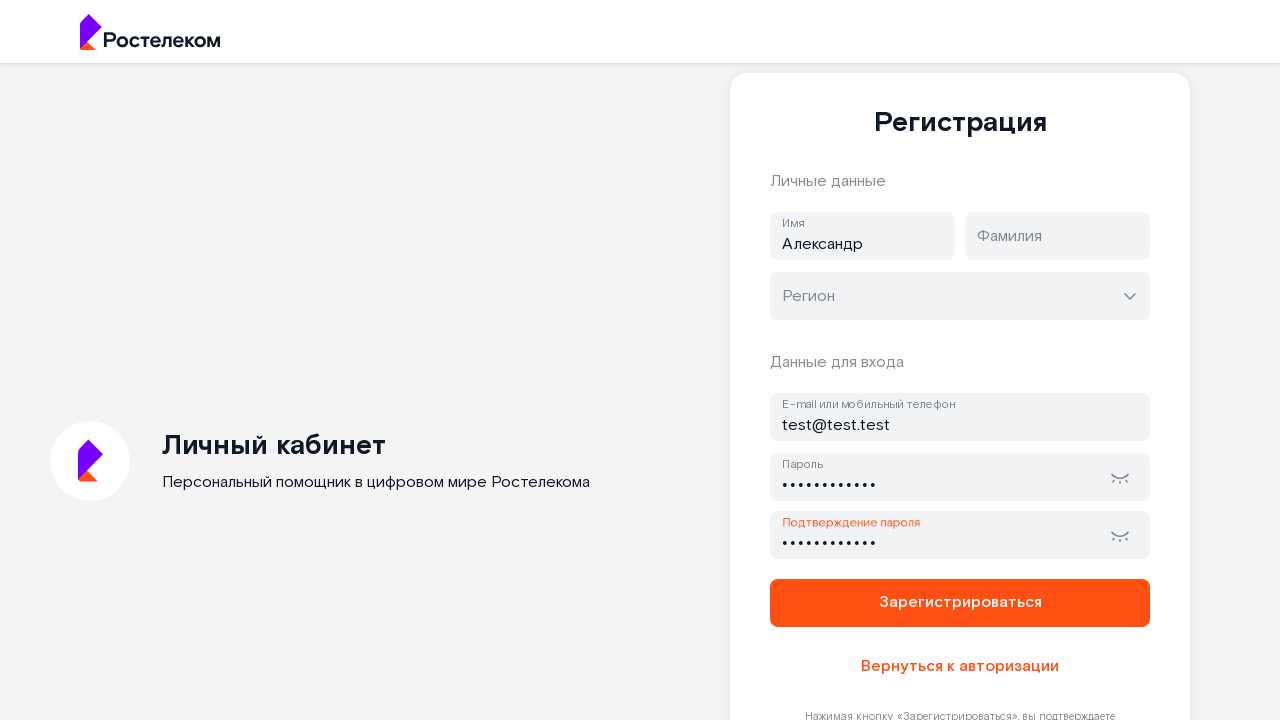

Filled last name field with spaces only to test validation on input[name='lastName']
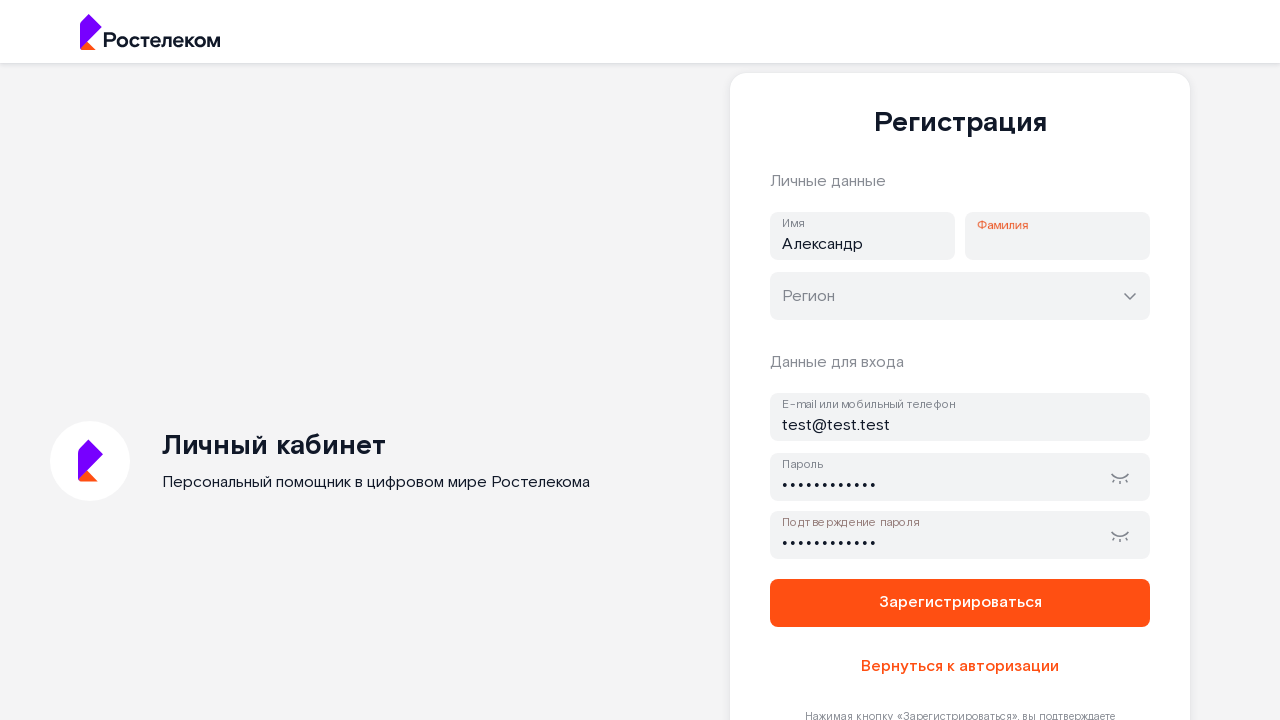

Clicked register button - testing spaces only validation at (960, 603) on button[name='register']
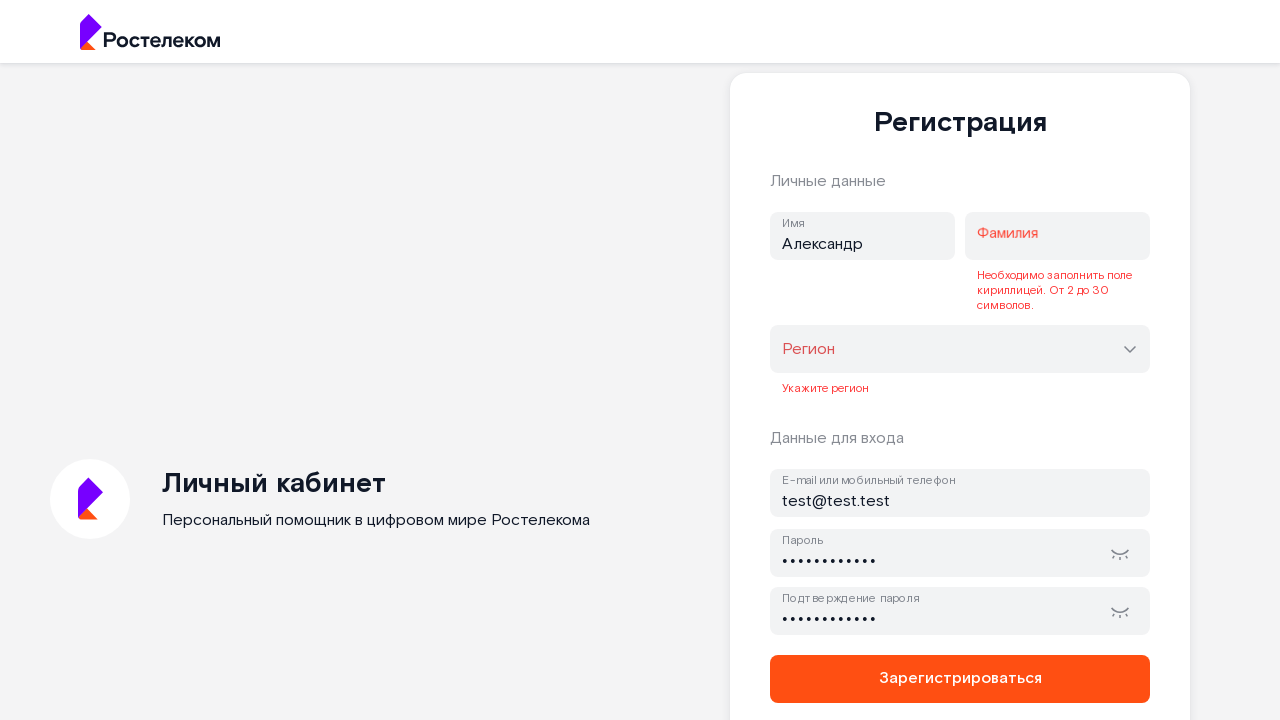

Filled last name field with Latin characters 'qw' to test validation on input[name='lastName']
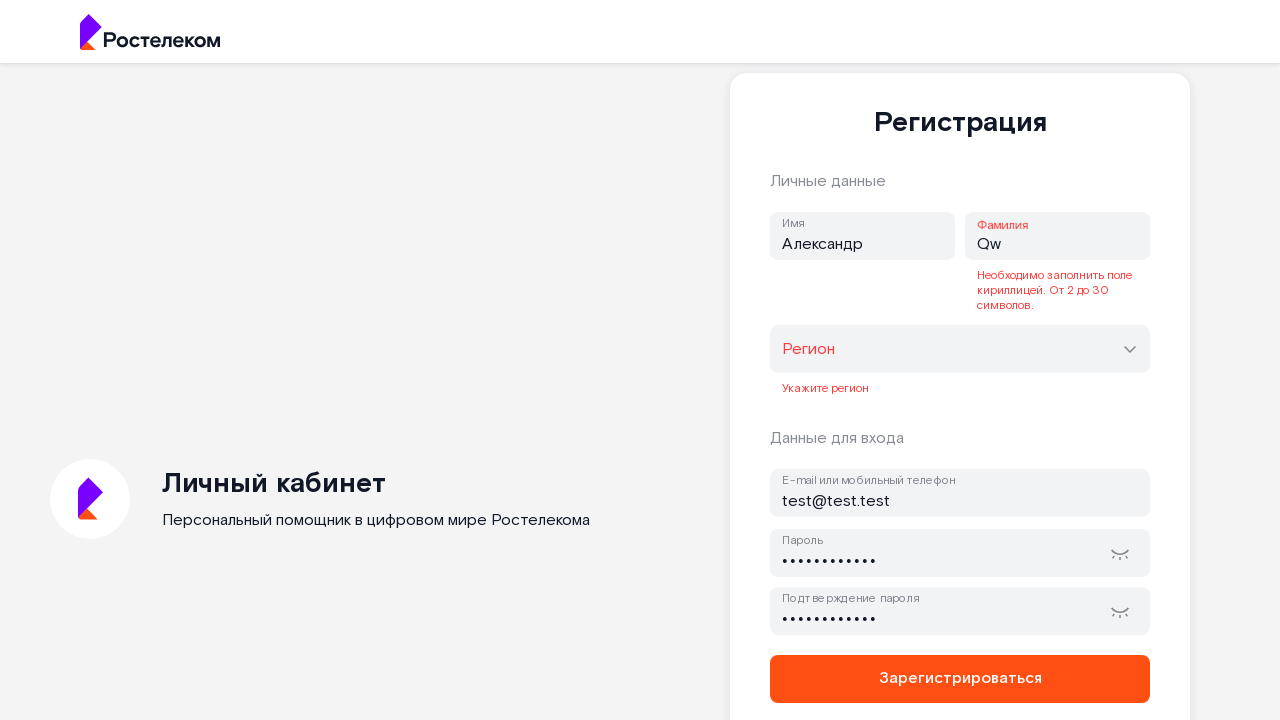

Clicked register button - testing Latin characters validation at (960, 679) on button[name='register']
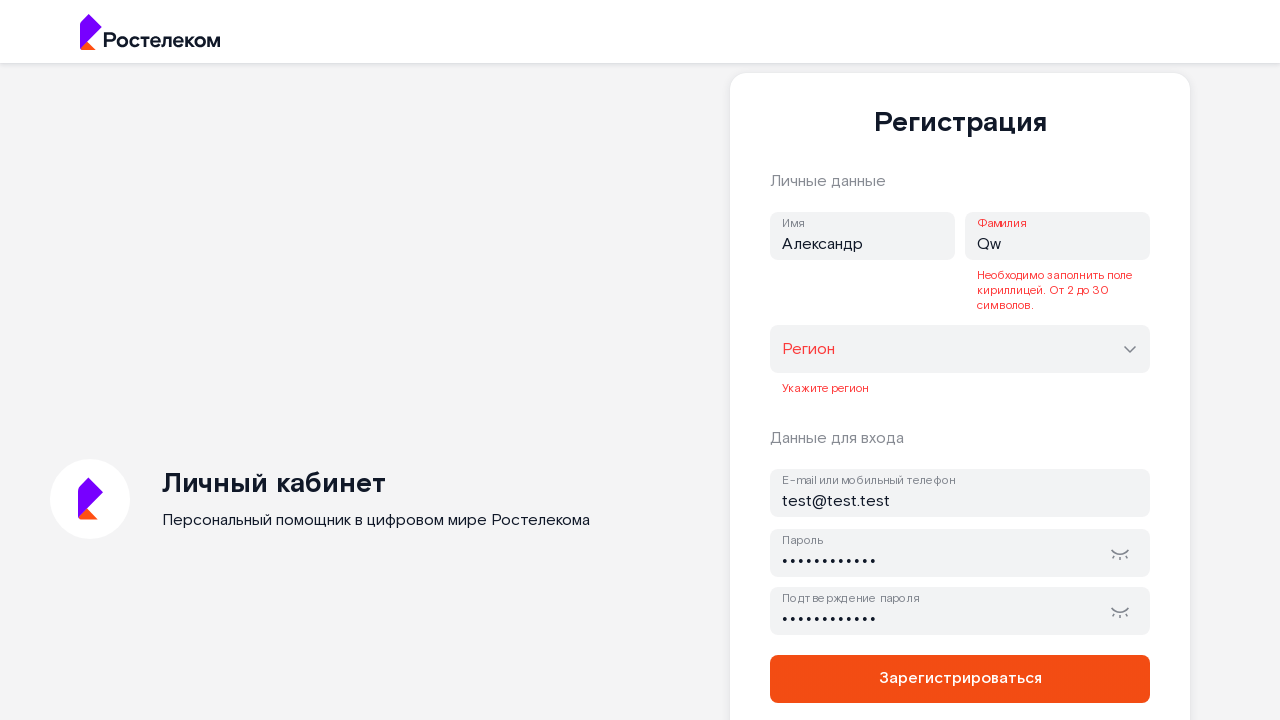

Filled last name field with numbers '01' to test validation on input[name='lastName']
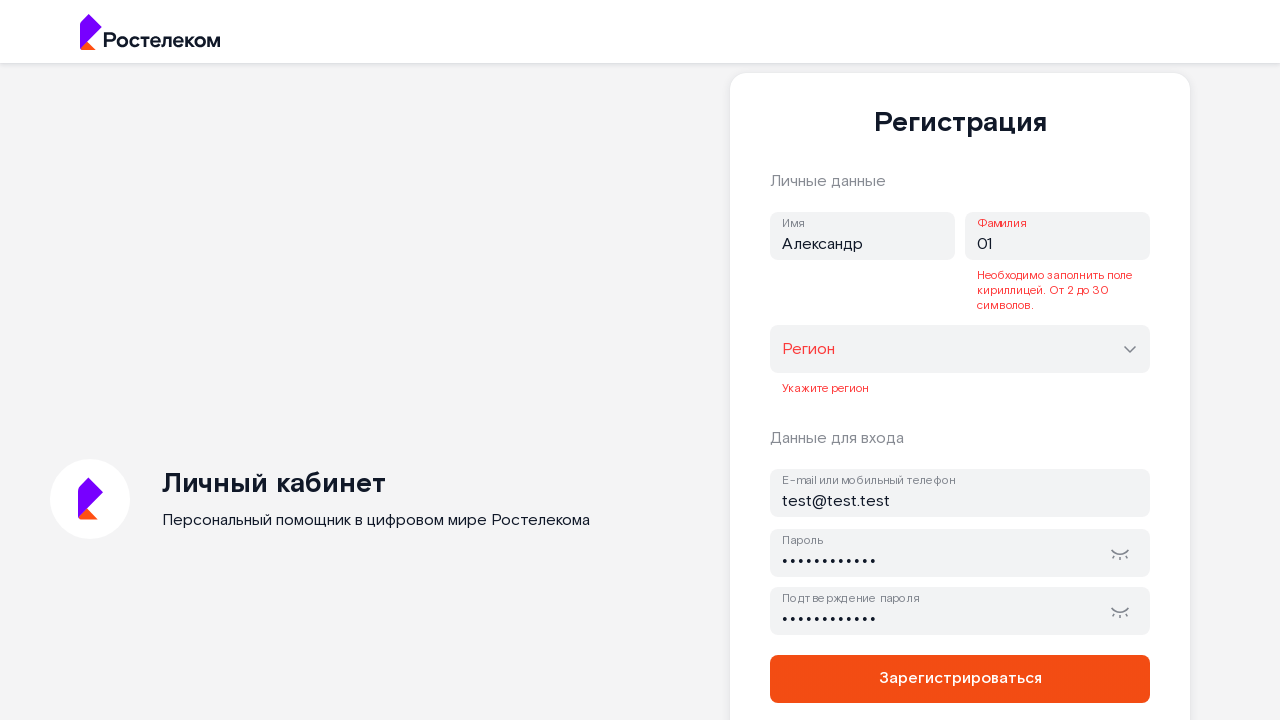

Clicked register button - testing numbers validation at (960, 679) on button[name='register']
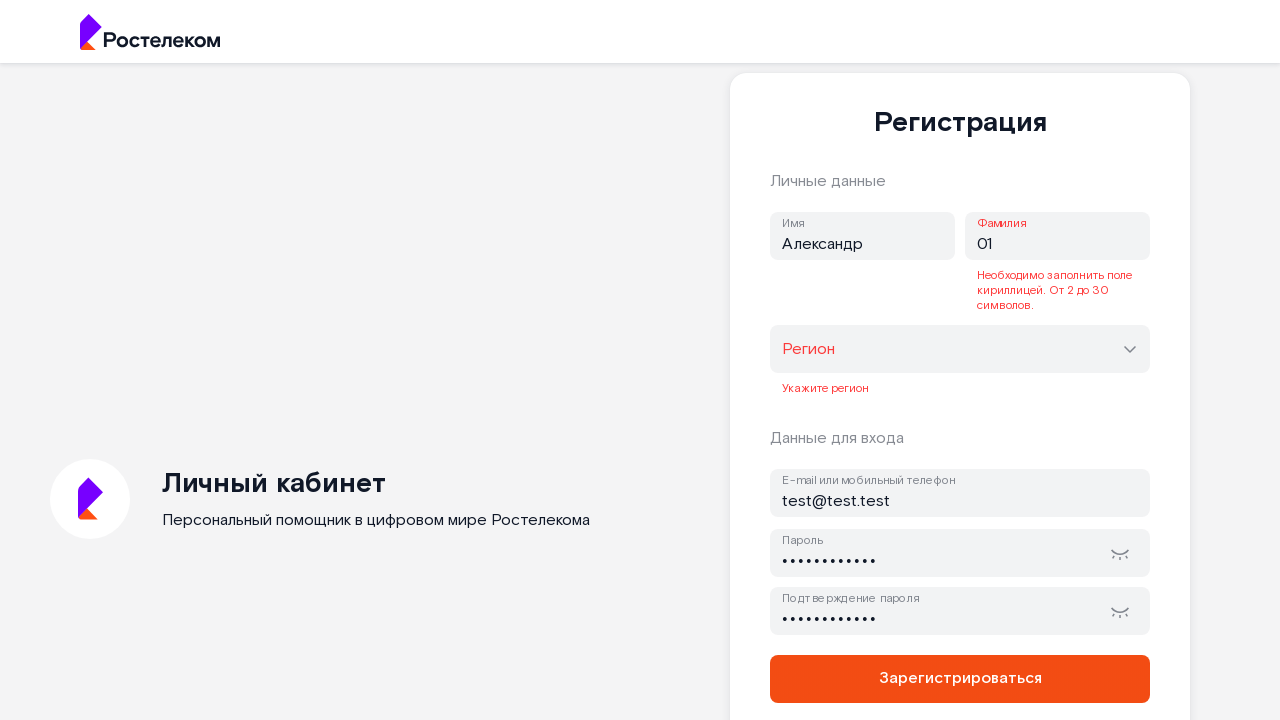

Filled last name field with single Cyrillic character 'й' to test validation on input[name='lastName']
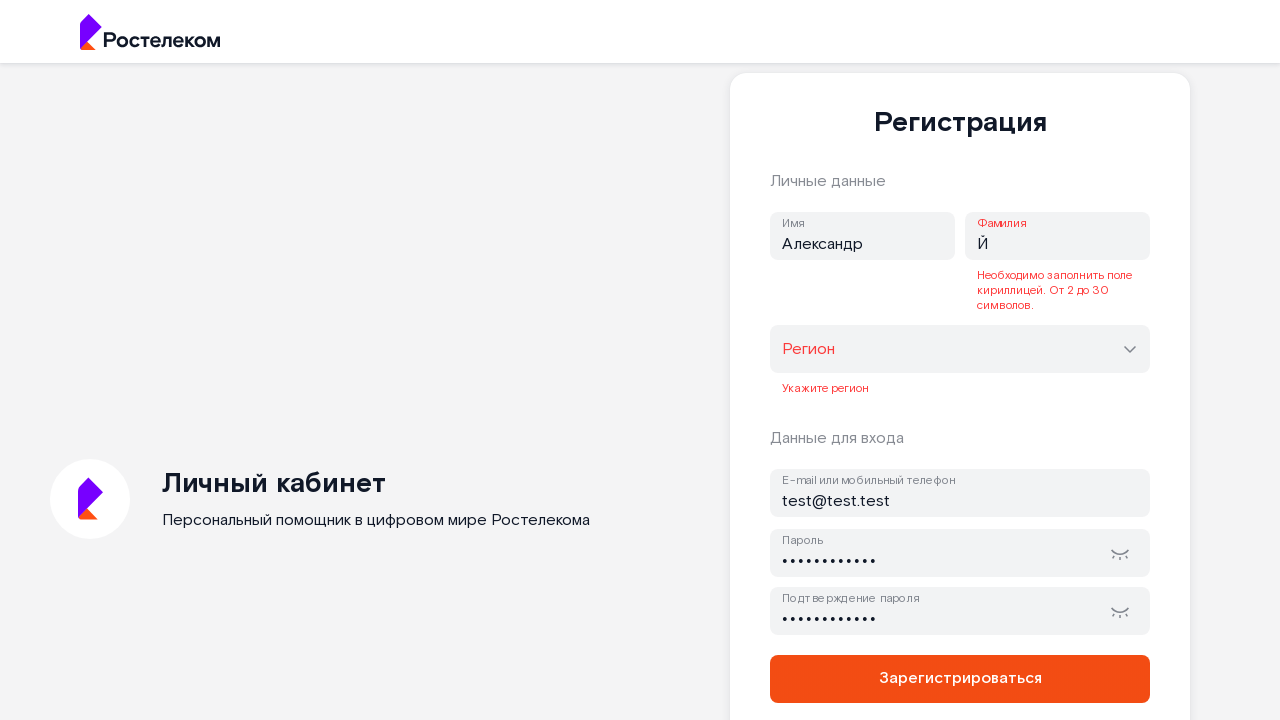

Clicked register button - testing single Cyrillic character validation at (960, 679) on button[name='register']
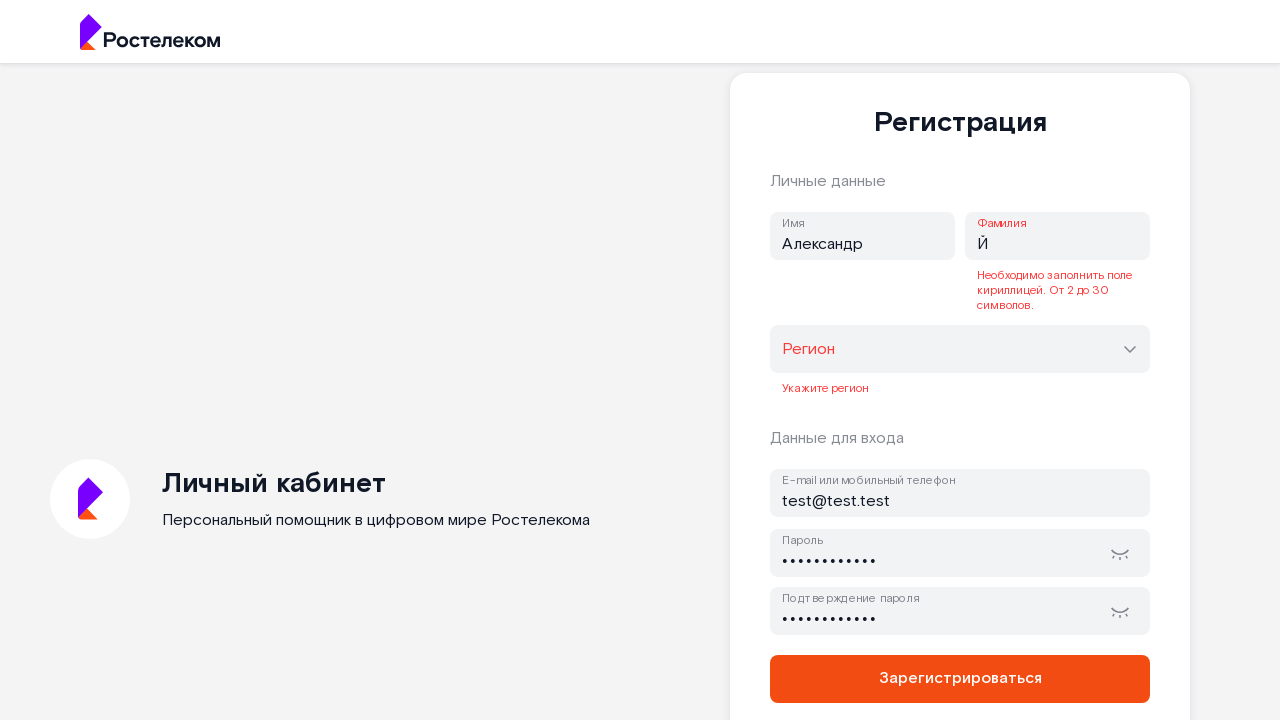

Filled last name field with mixed Latin and Cyrillic 'йs' to test validation on input[name='lastName']
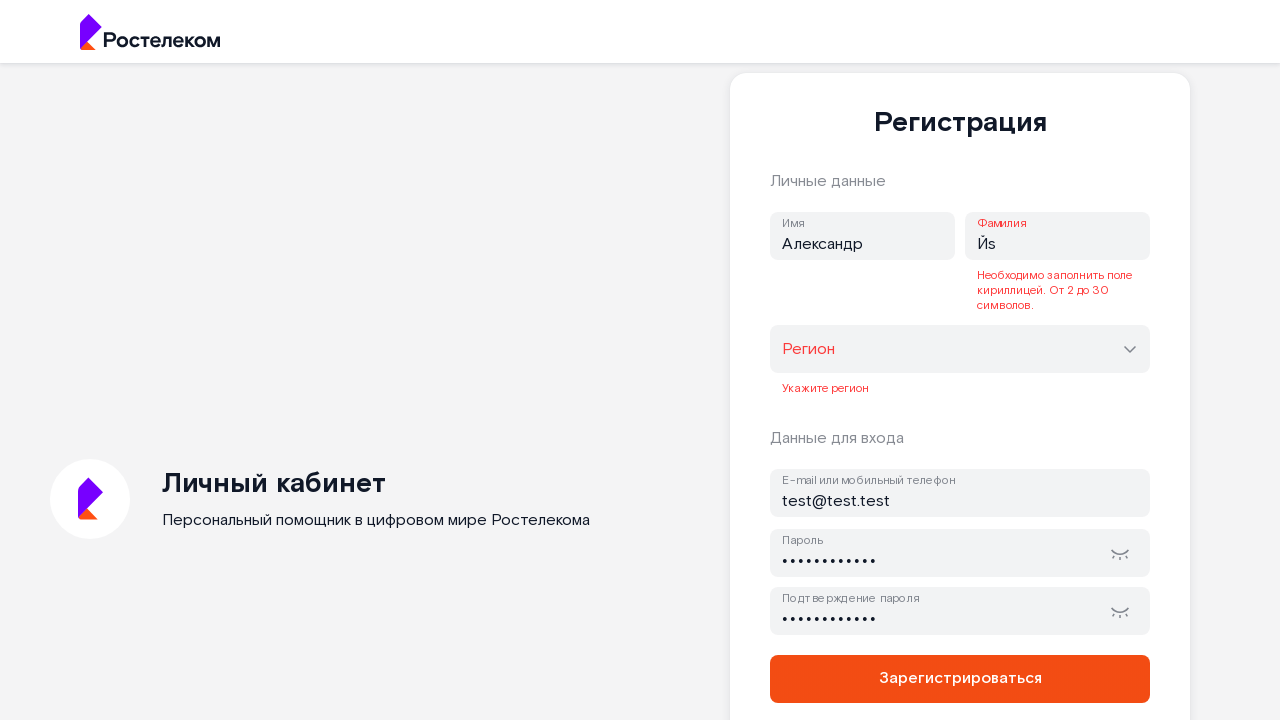

Clicked register button - testing mixed Latin and Cyrillic validation at (960, 679) on button[name='register']
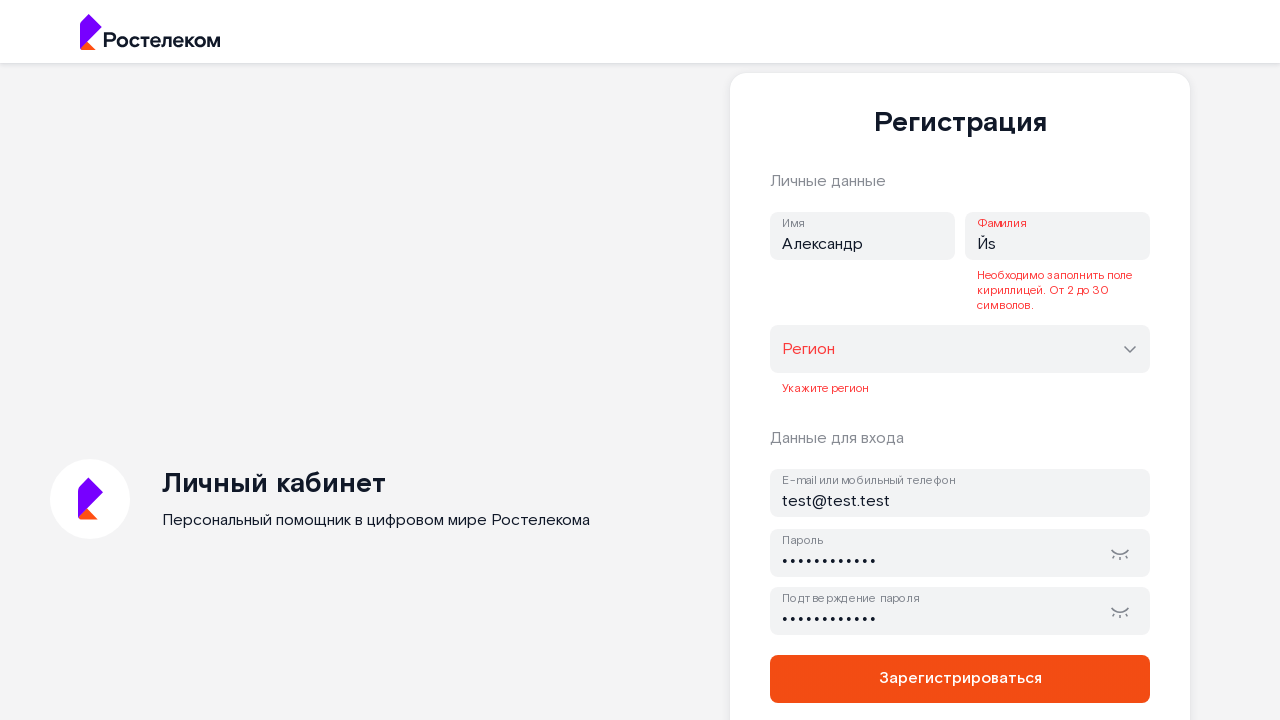

Filled last name field with too long Cyrillic string to test length validation on input[name='lastName']
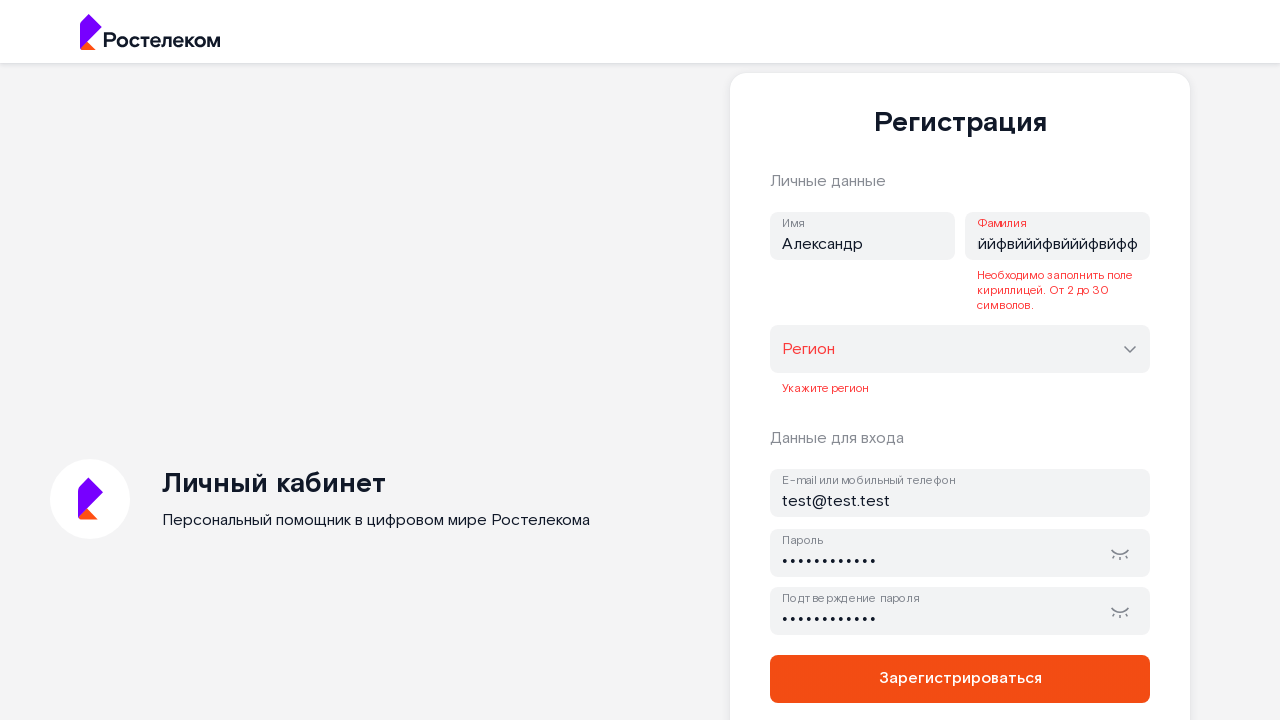

Clicked register button - testing too long Cyrillic string validation at (960, 679) on button[name='register']
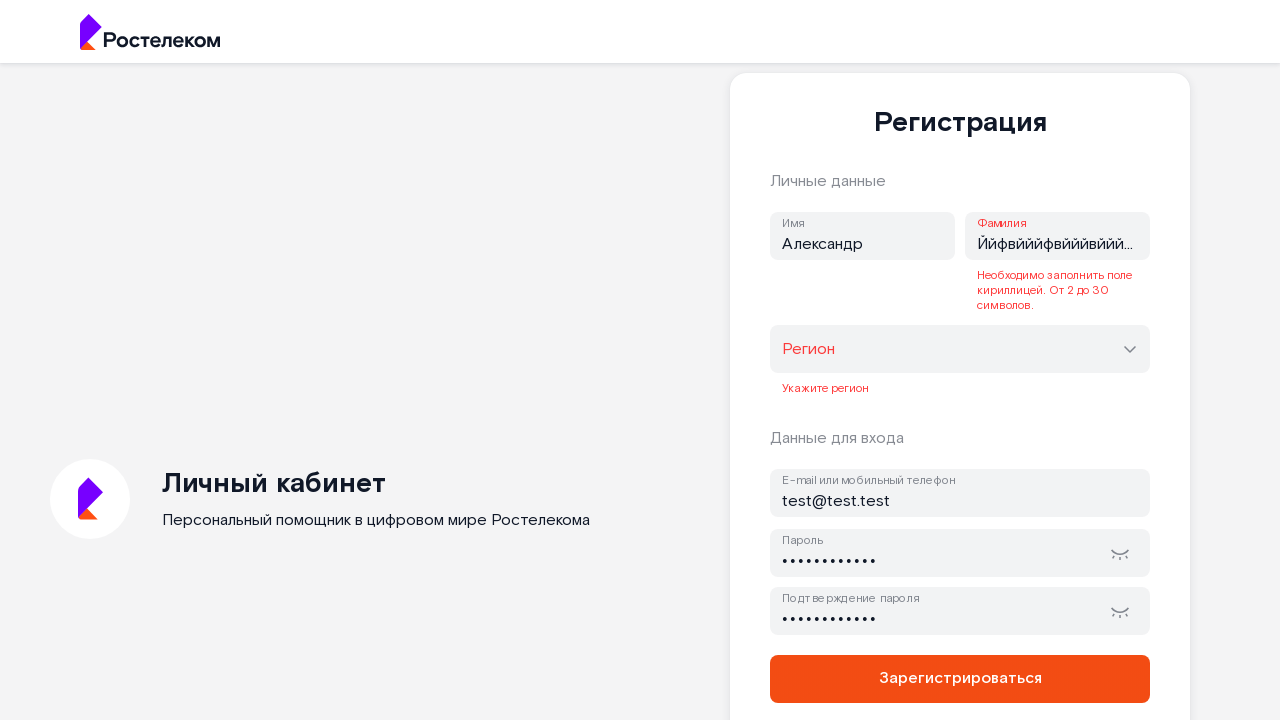

Filled last name field with valid Cyrillic last name 'фы' on input[name='lastName']
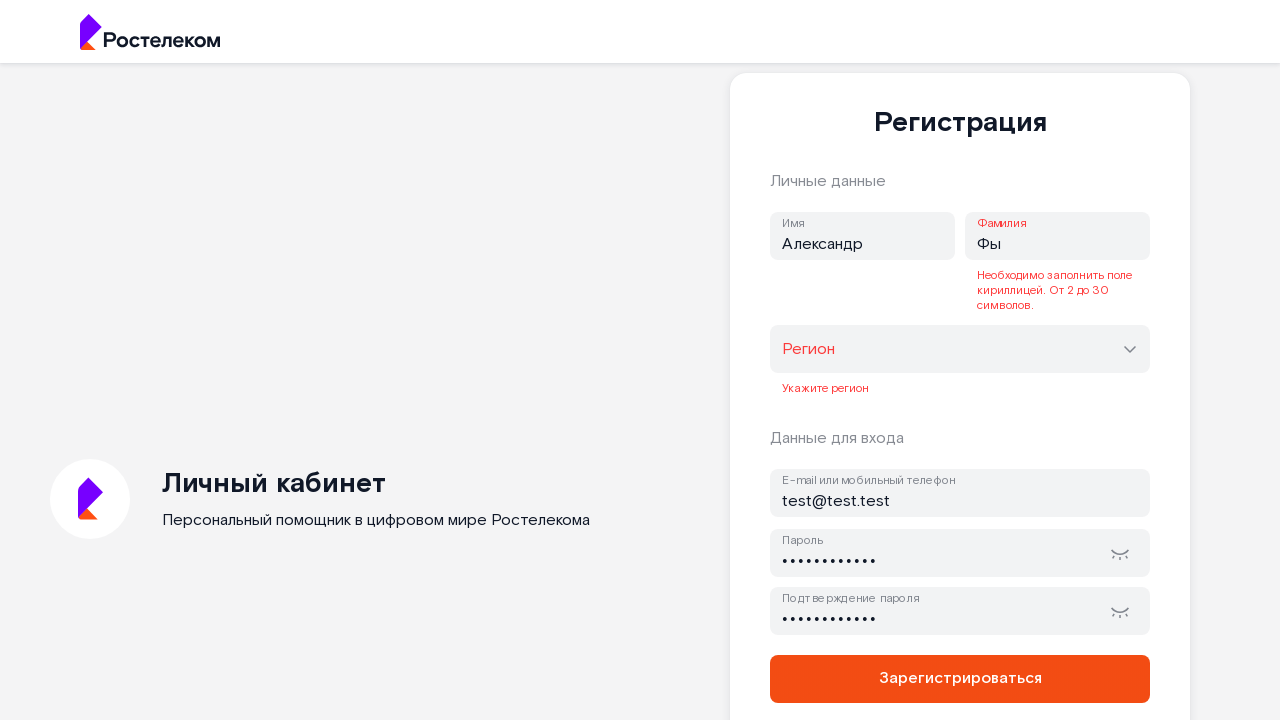

Clicked register button with valid last name 'фы' at (960, 679) on button[name='register']
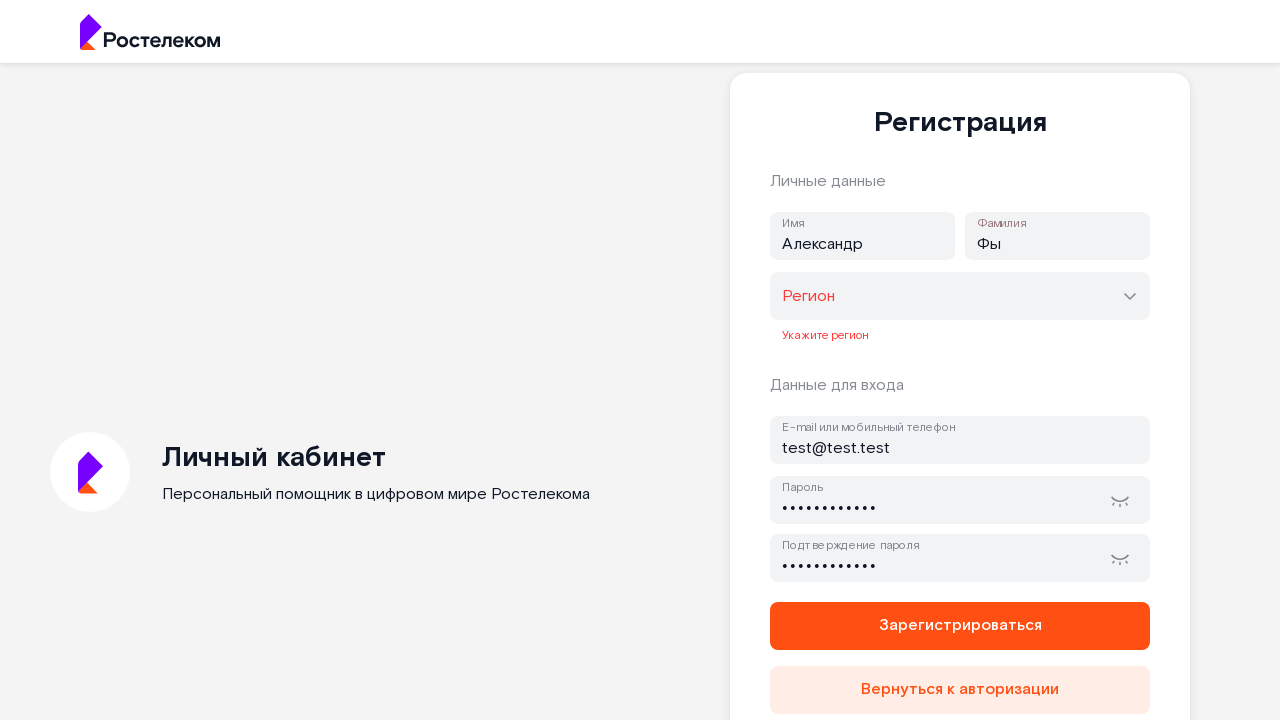

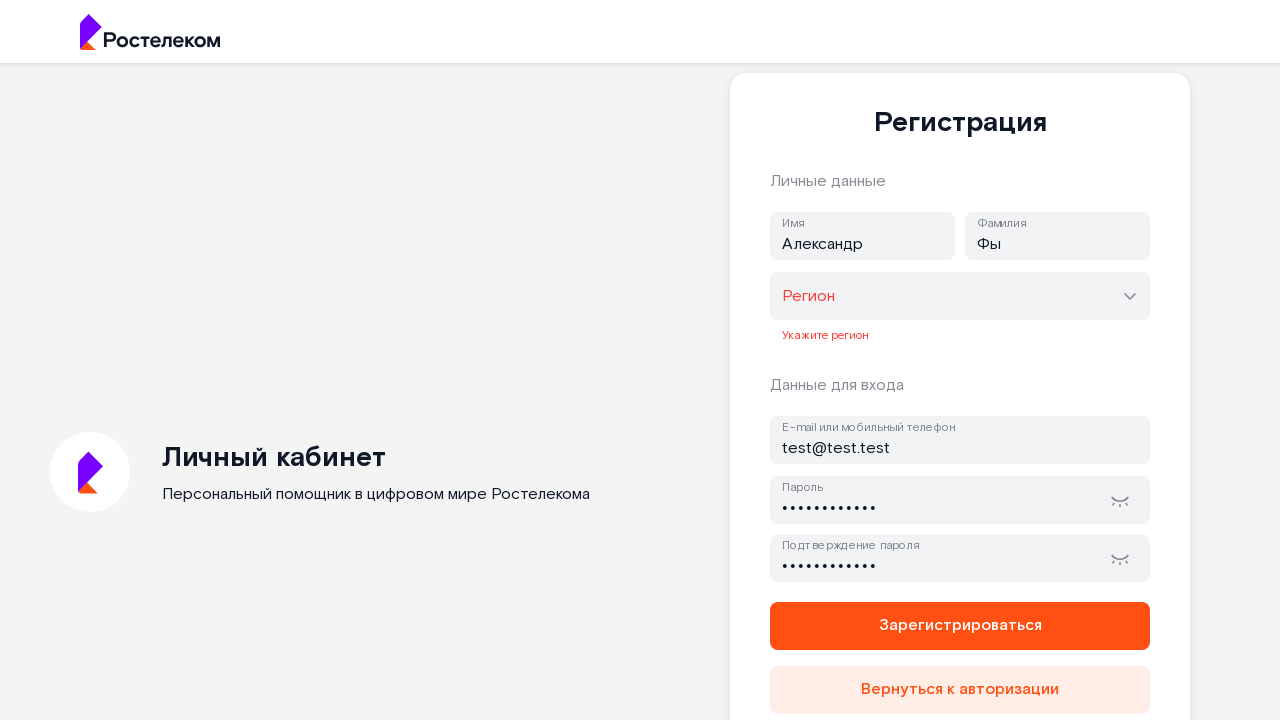